Tests the search functionality on lostfilm.tv by entering a search query and submitting it

Starting URL: https://www.lostfilm.tv/

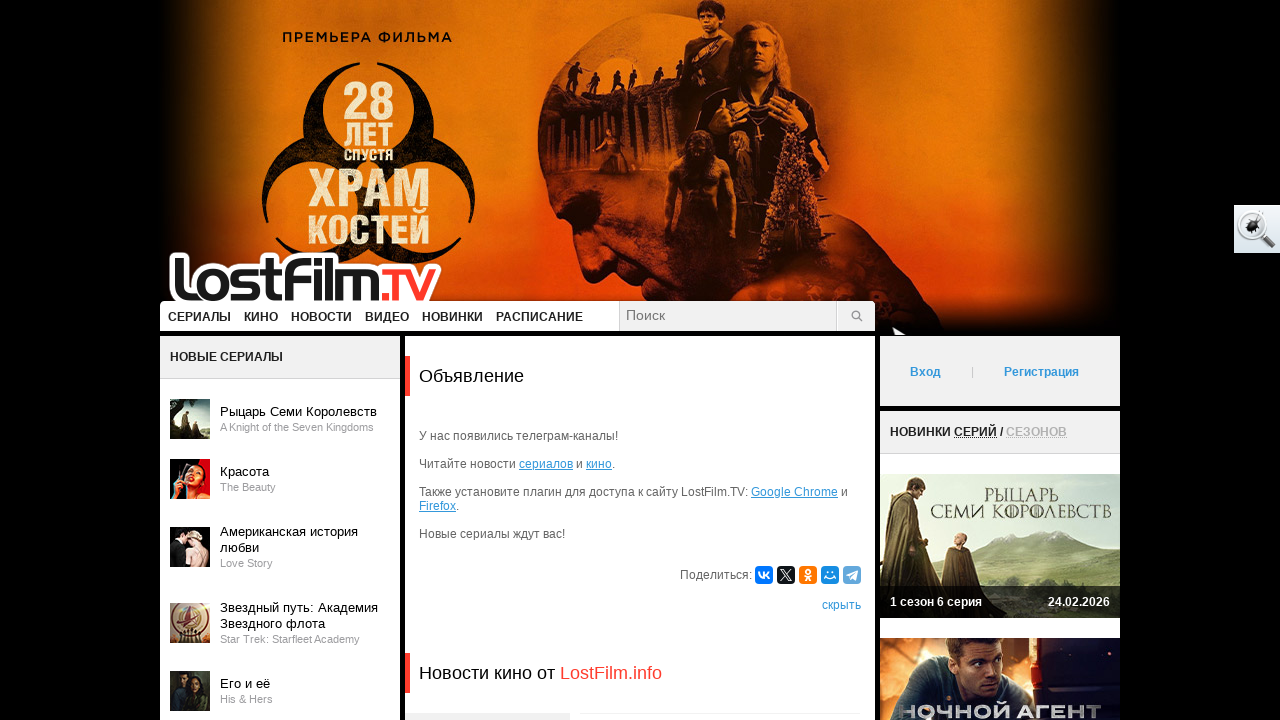

Filled search field with 'galactica' on input[name='q']
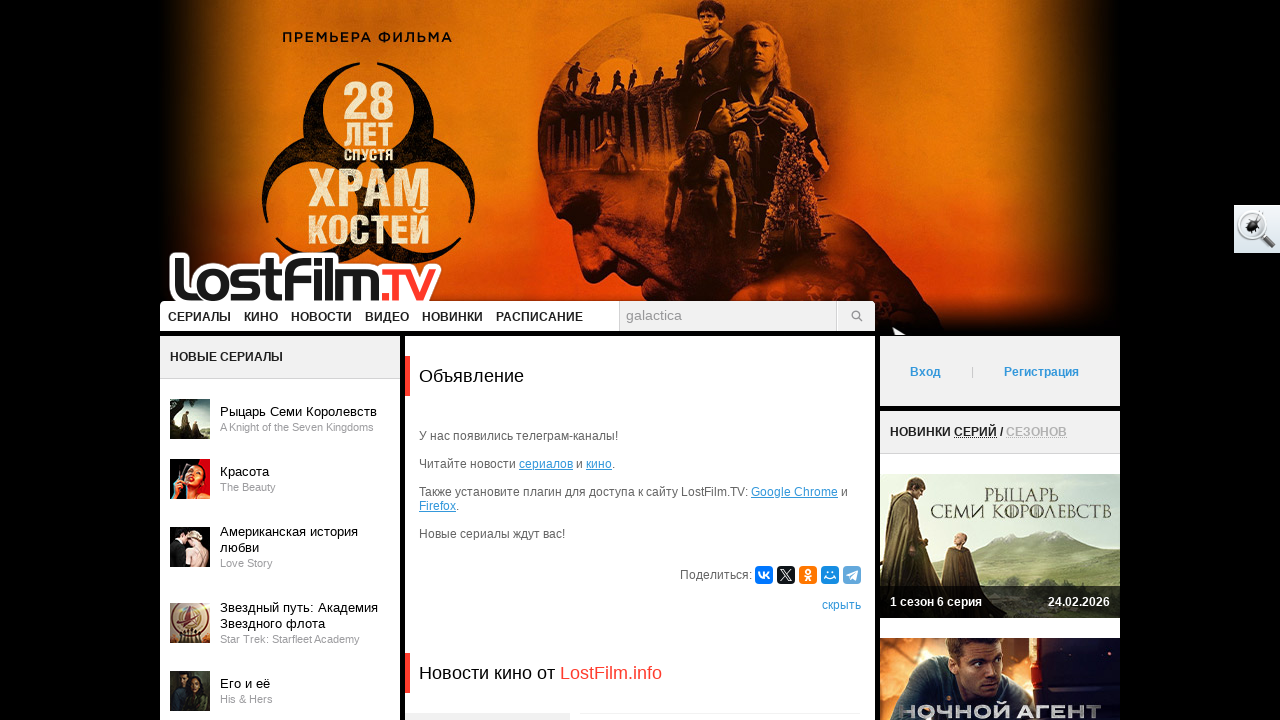

Submitted search by pressing Enter on input[name='q']
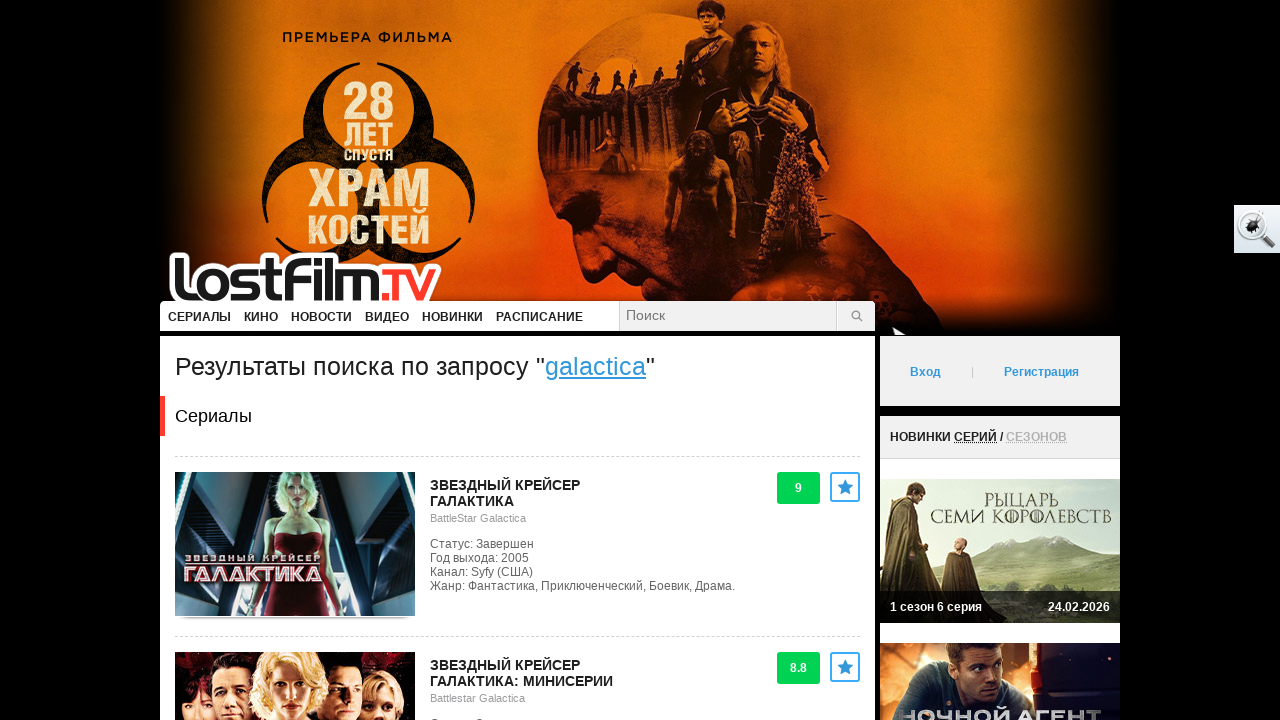

Search results page loaded (networkidle state reached)
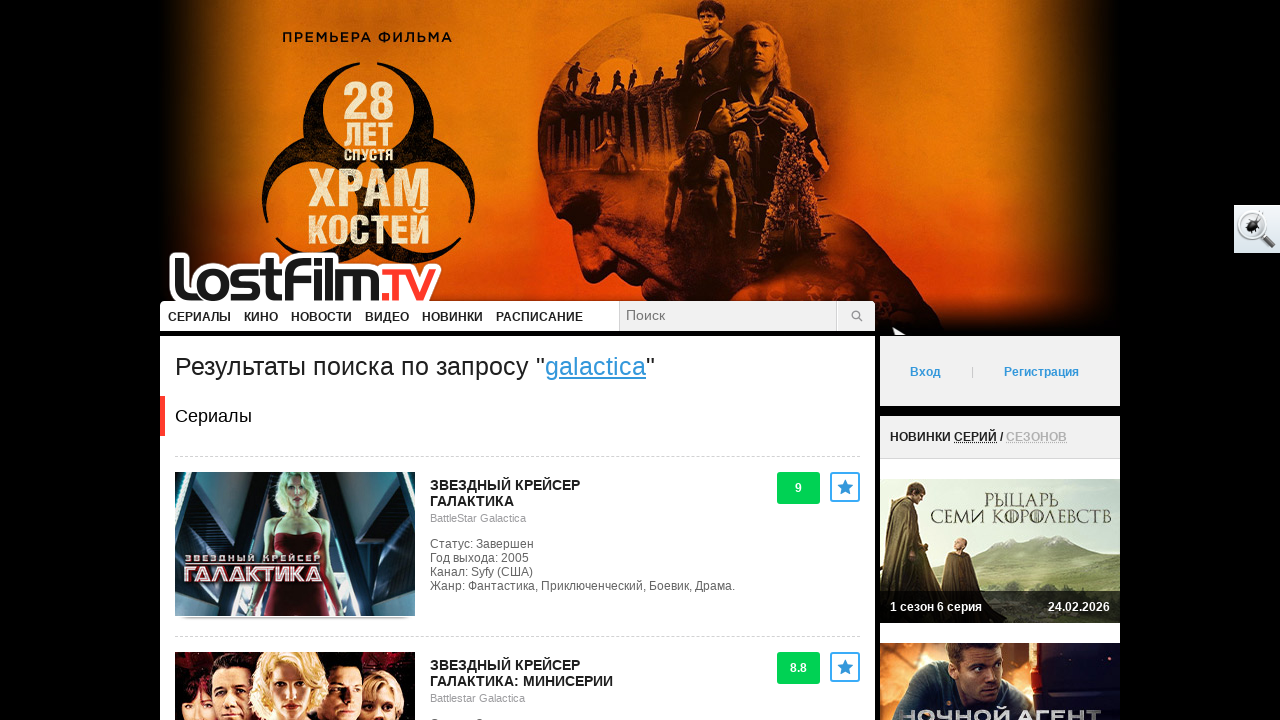

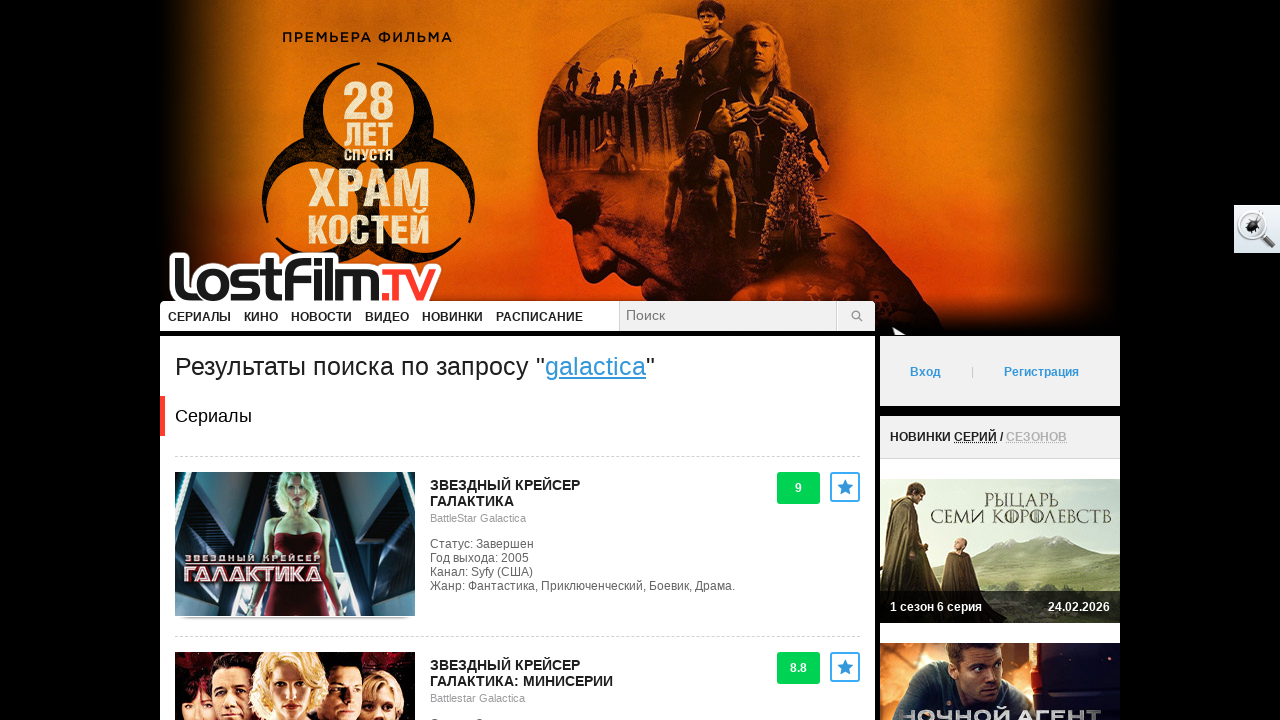